Tests various select menu dropdowns by randomly selecting options from speed, file, number, and title menus

Starting URL: https://seleniumui.moderntester.pl/selectmenu.php

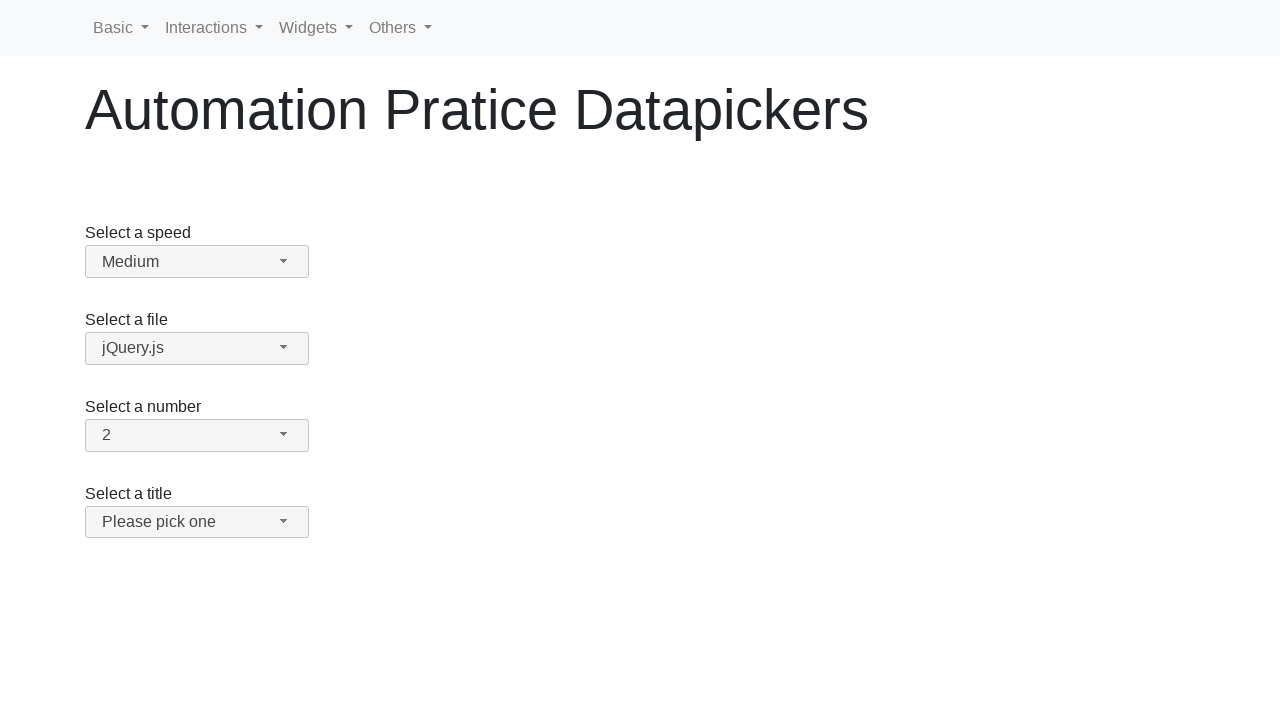

Clicked speed dropdown button at (197, 262) on #speed-button
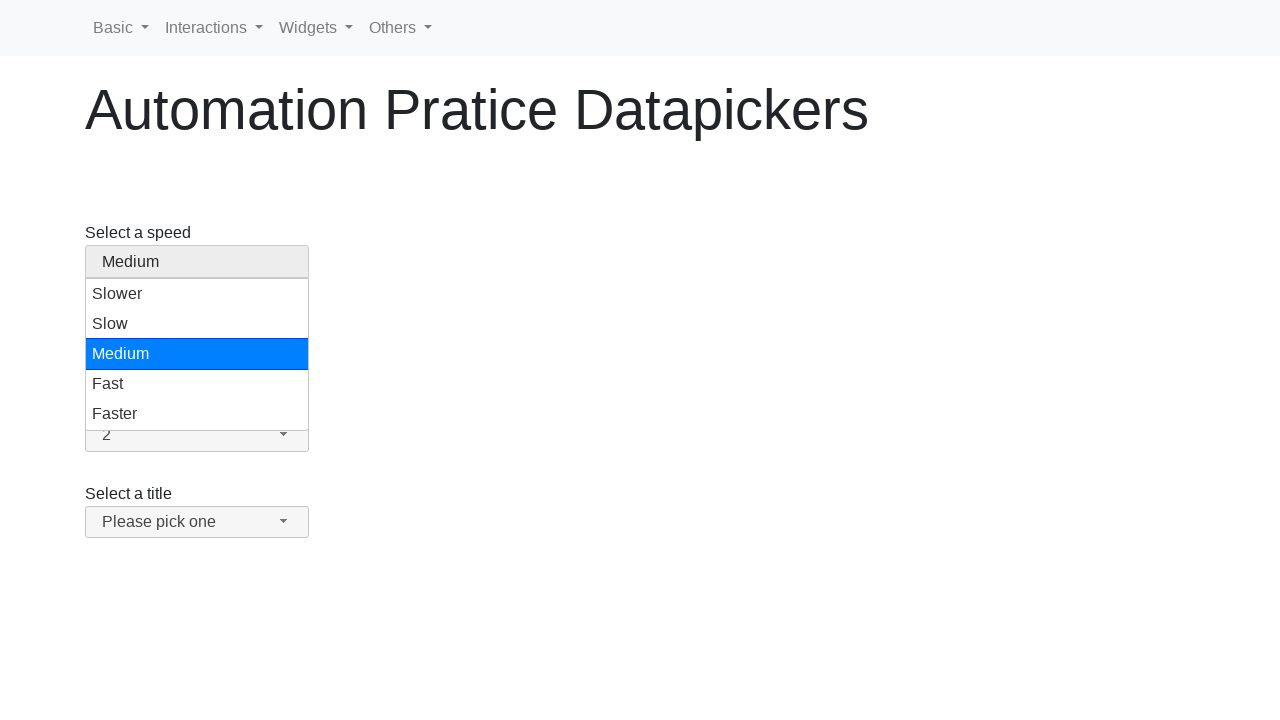

Speed menu became visible
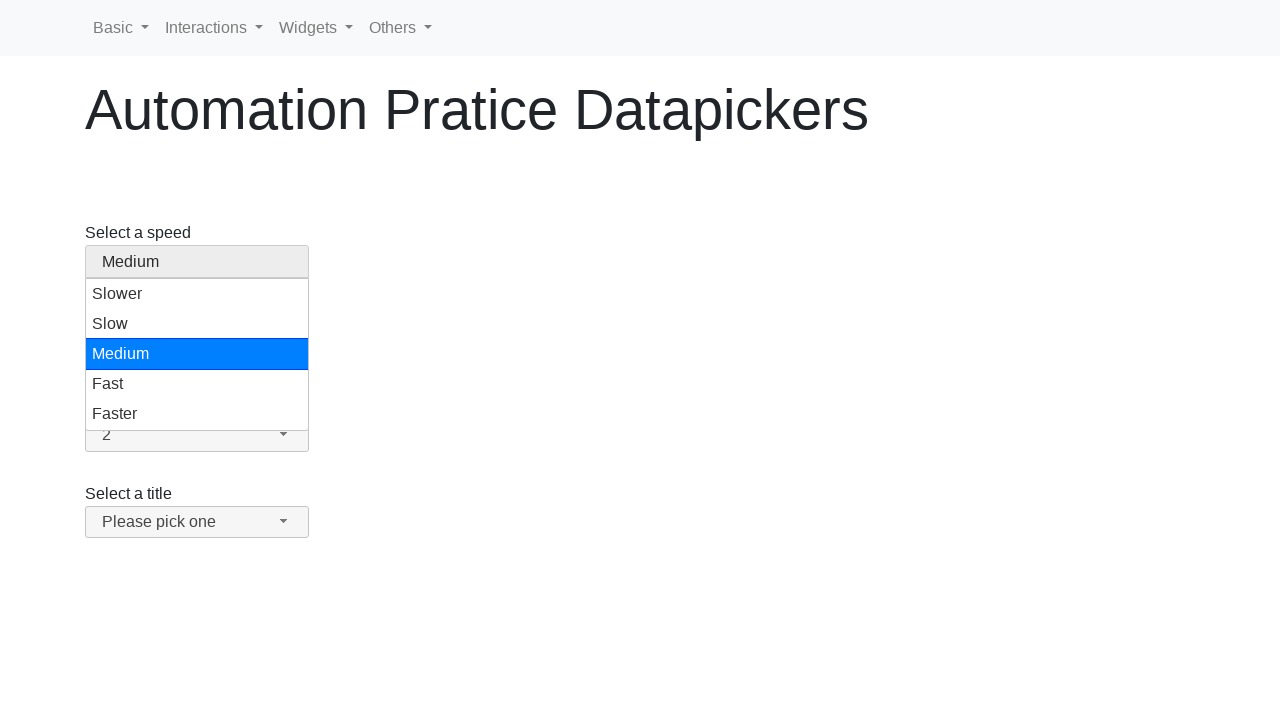

Found 5 speed options
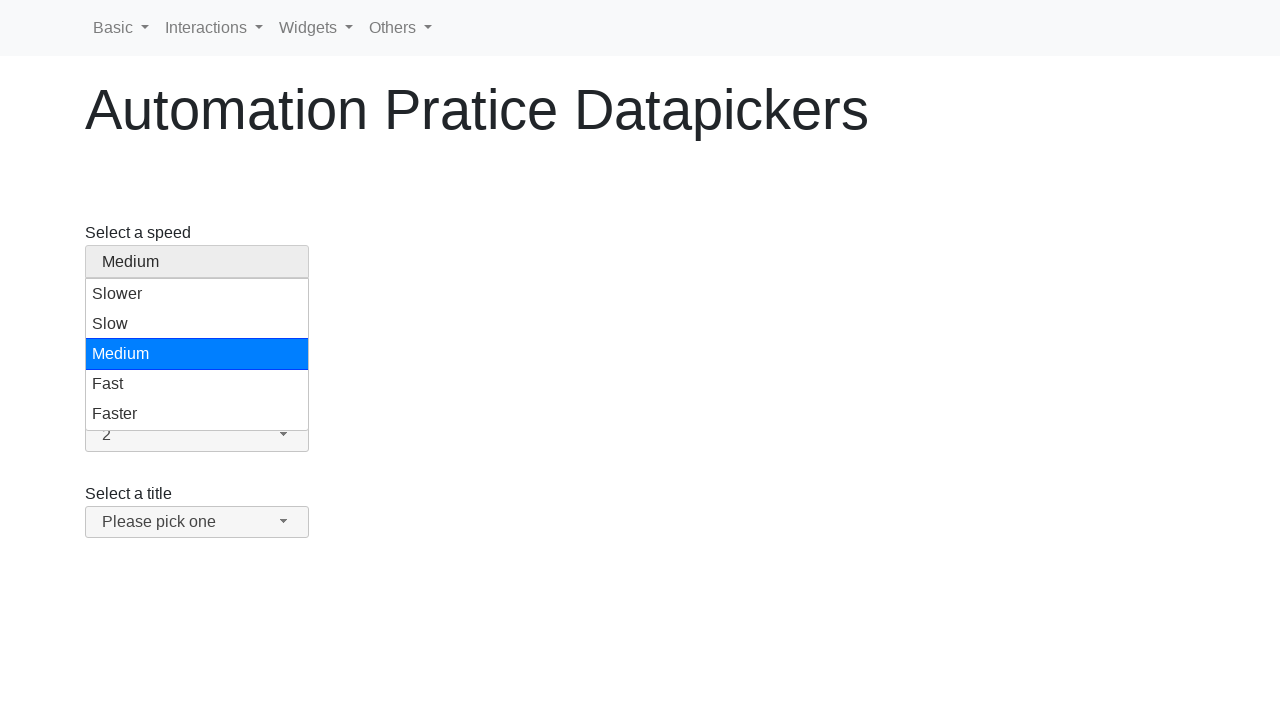

Selected random speed option at index 4
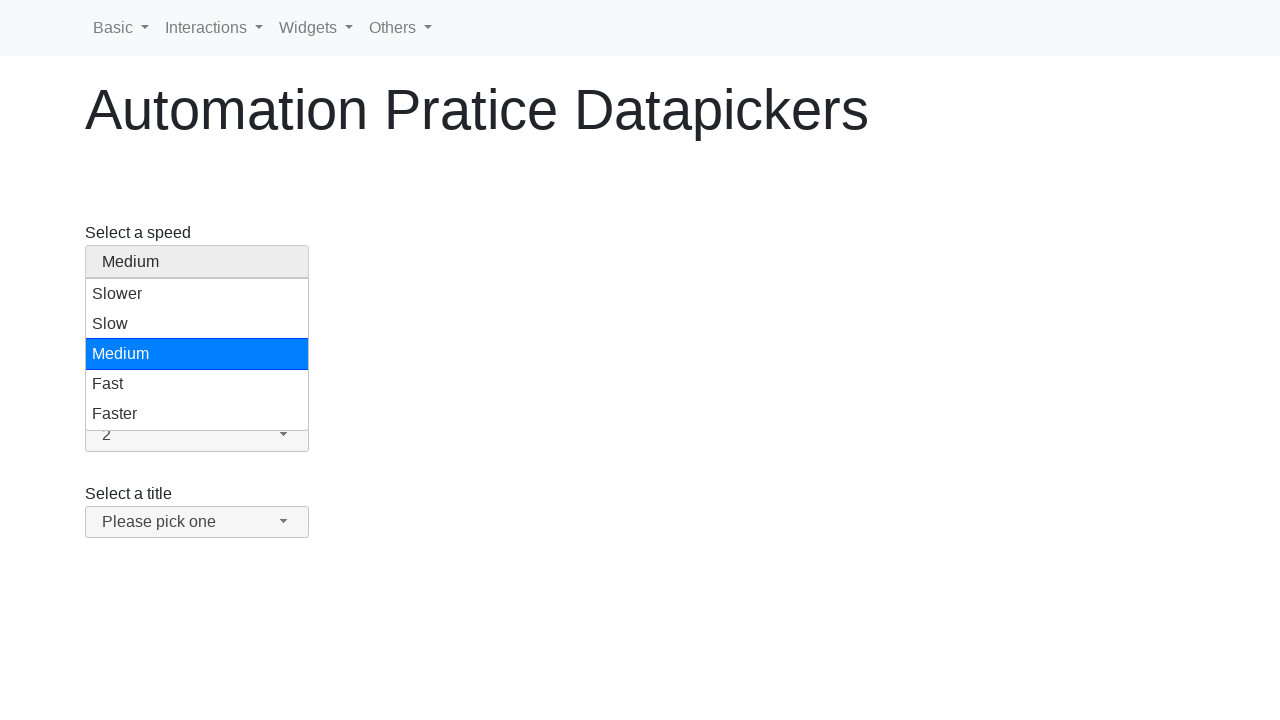

Clicked selected speed option at (197, 414) on #speed-menu .ui-menu-item >> nth=4
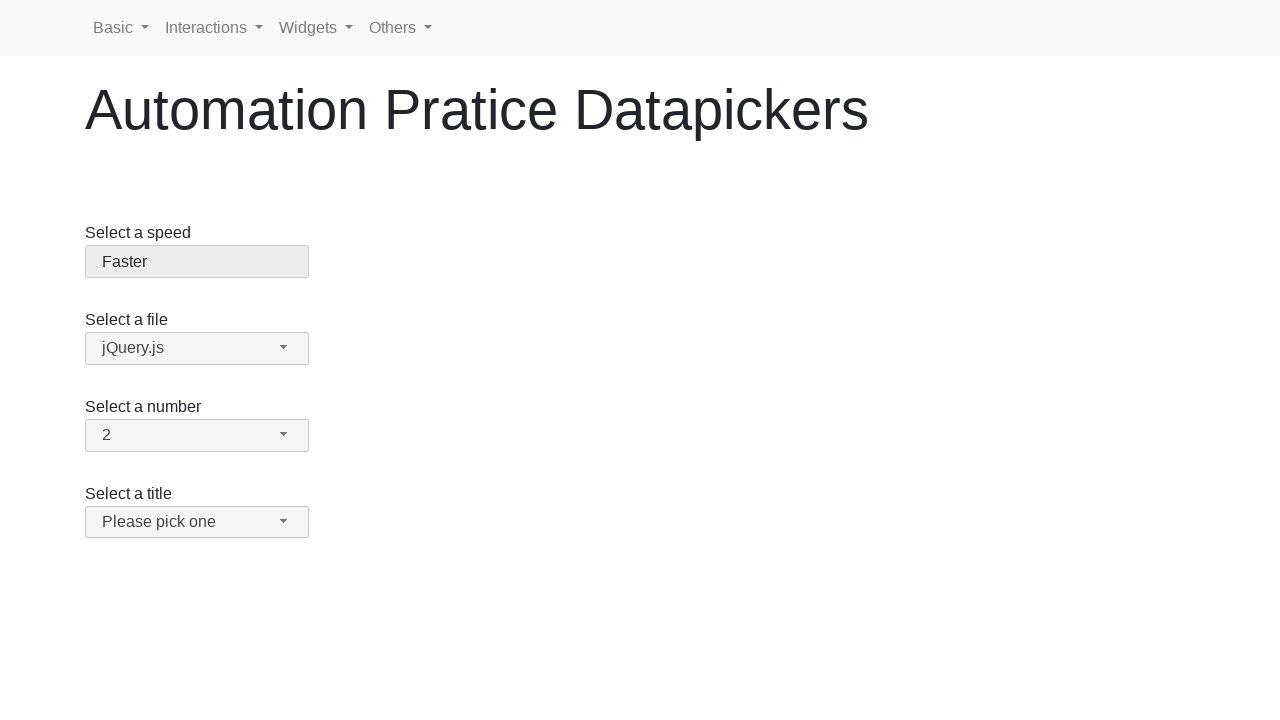

Clicked files dropdown button at (197, 348) on #files-button
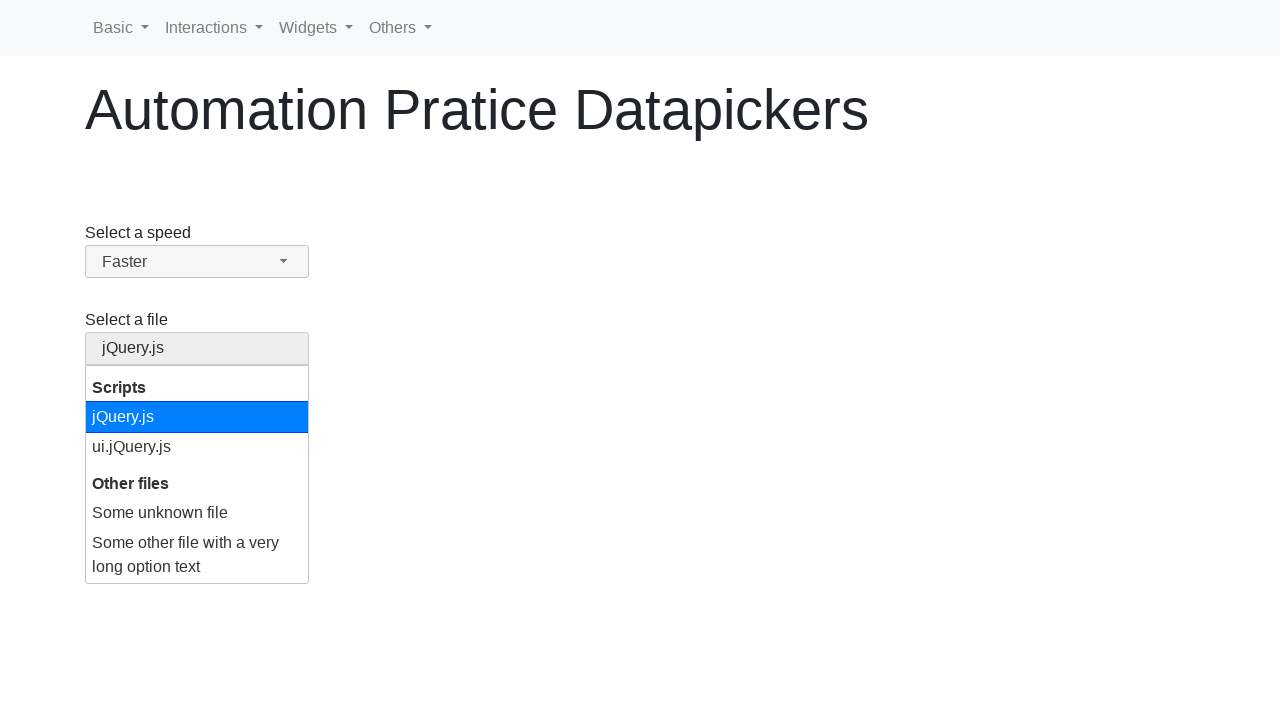

Files menu became visible
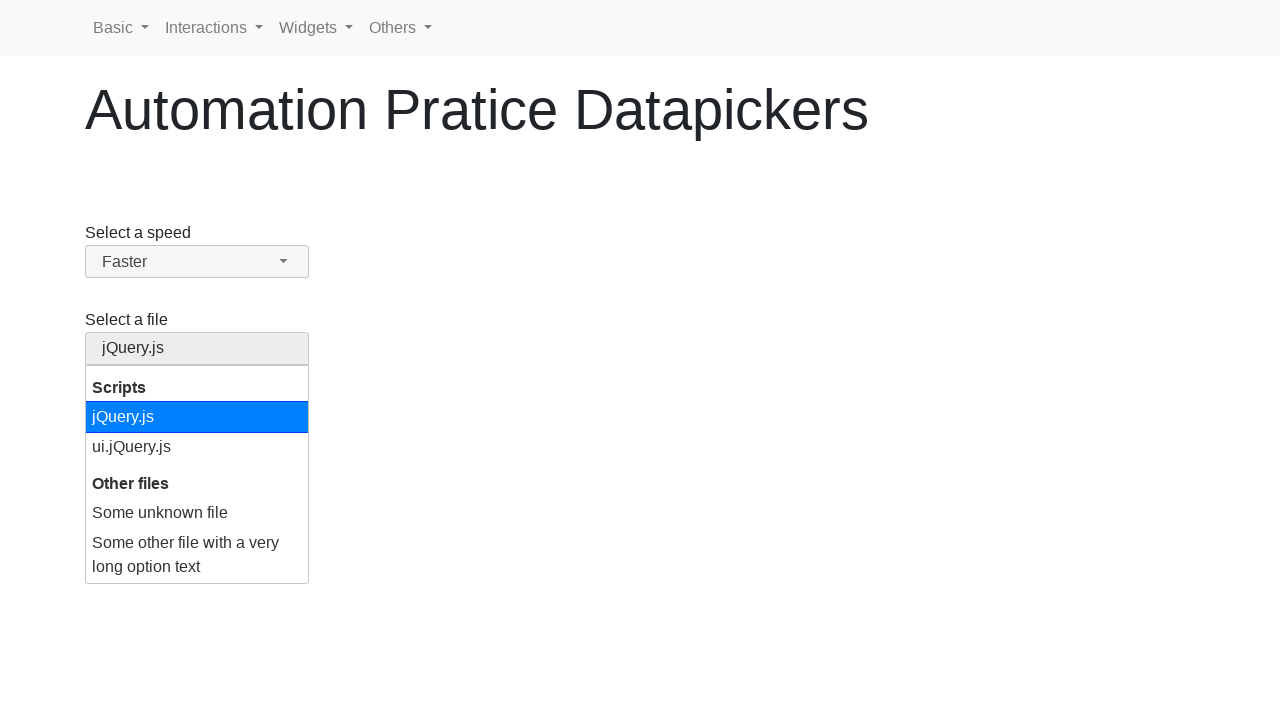

Clicked 'Some unknown file' option at (197, 513) on xpath=//*[@id='ui-id-8'][text()='Some unknown file']
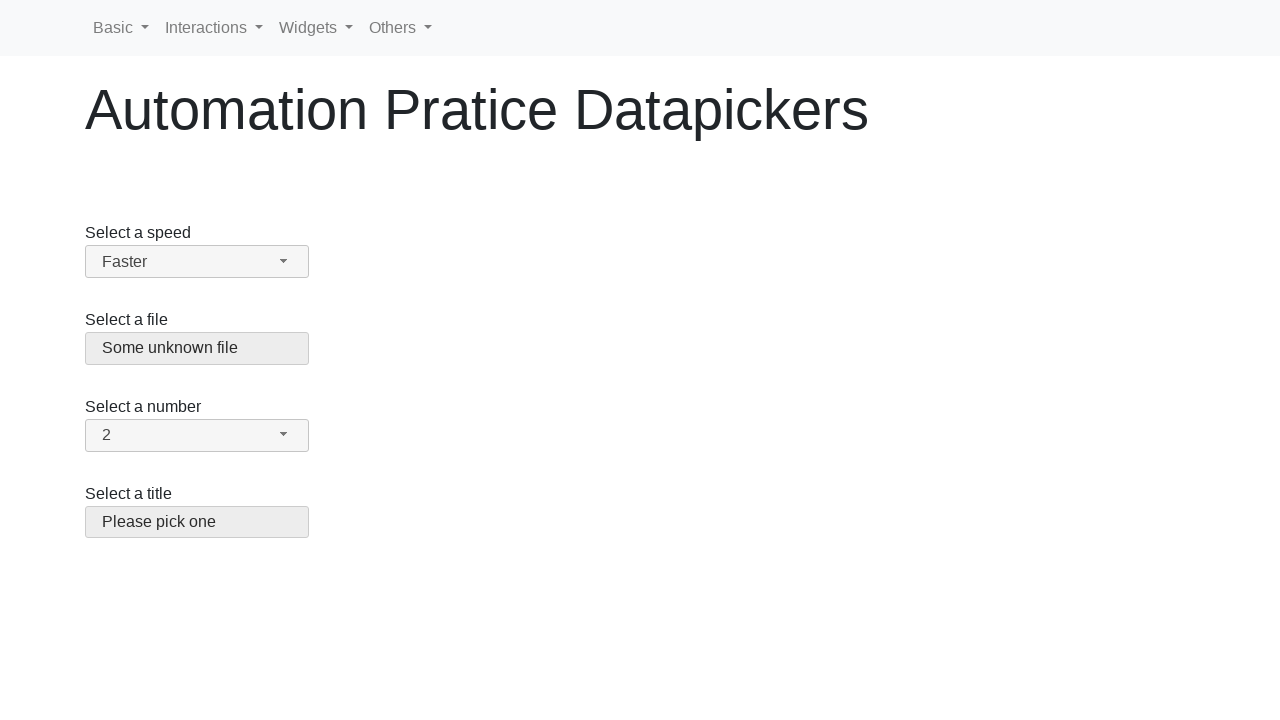

Clicked number dropdown button at (197, 435) on #number-button
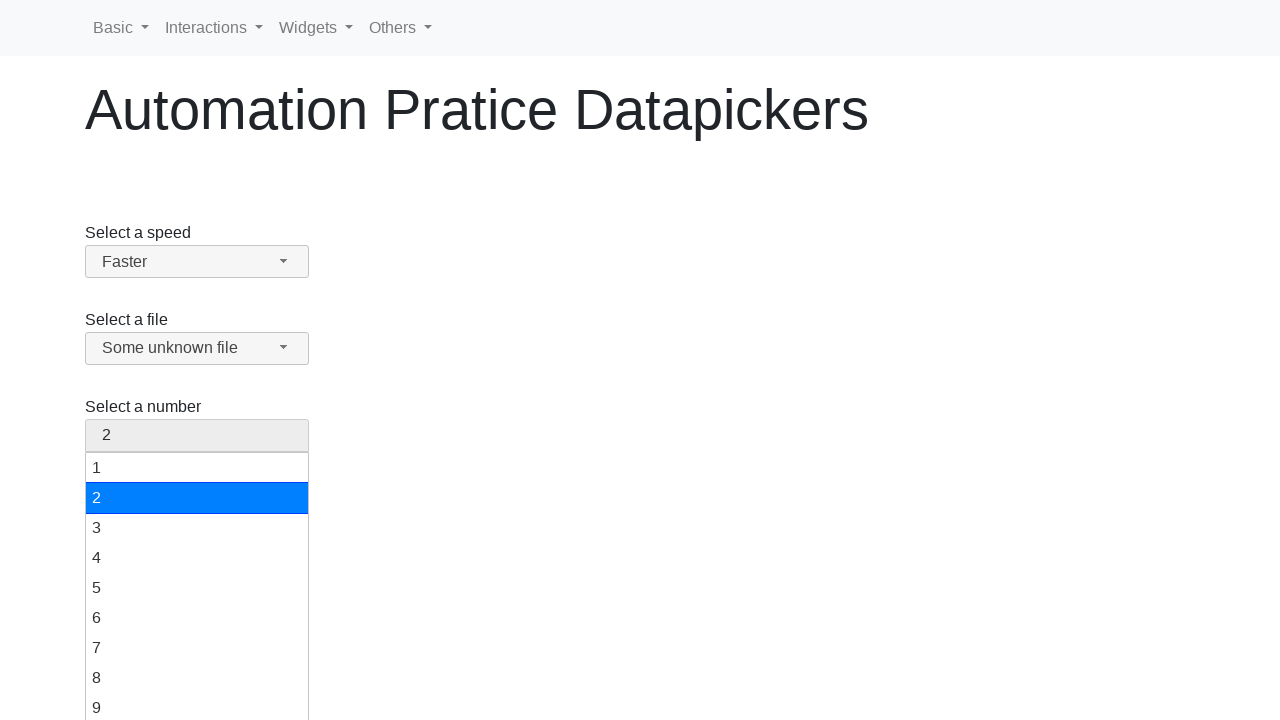

Number menu became visible
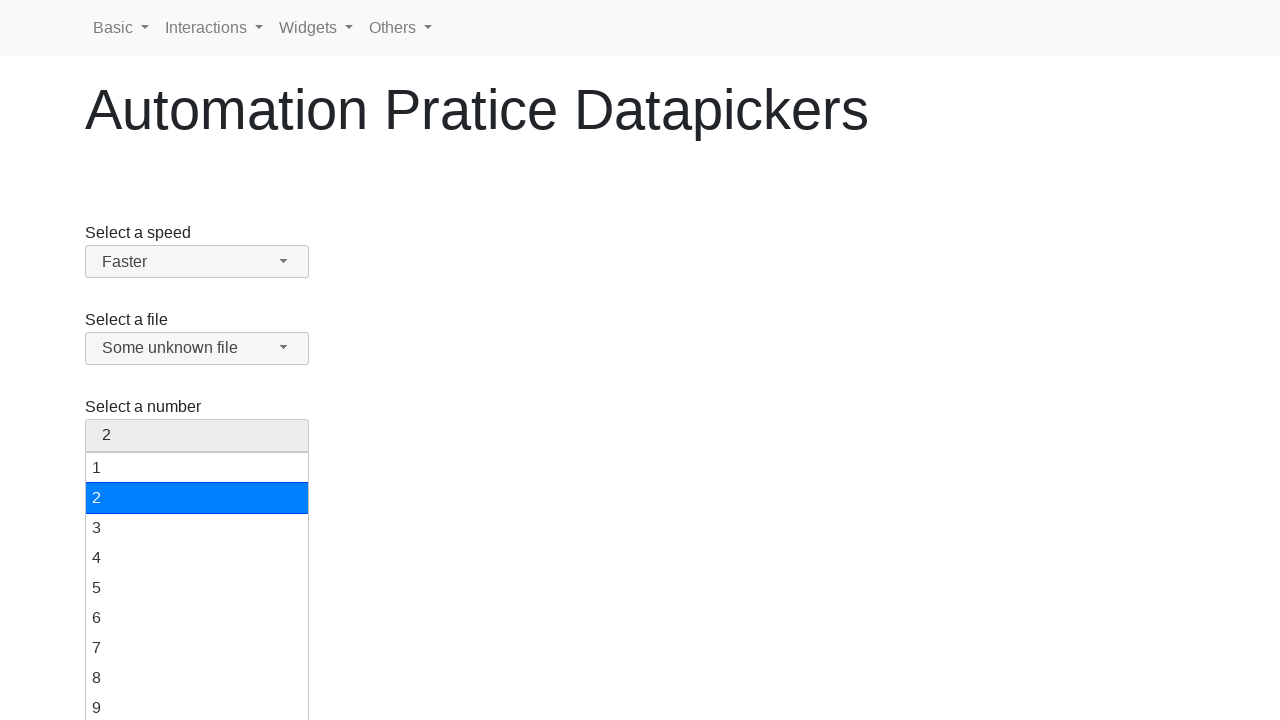

Found 19 number options
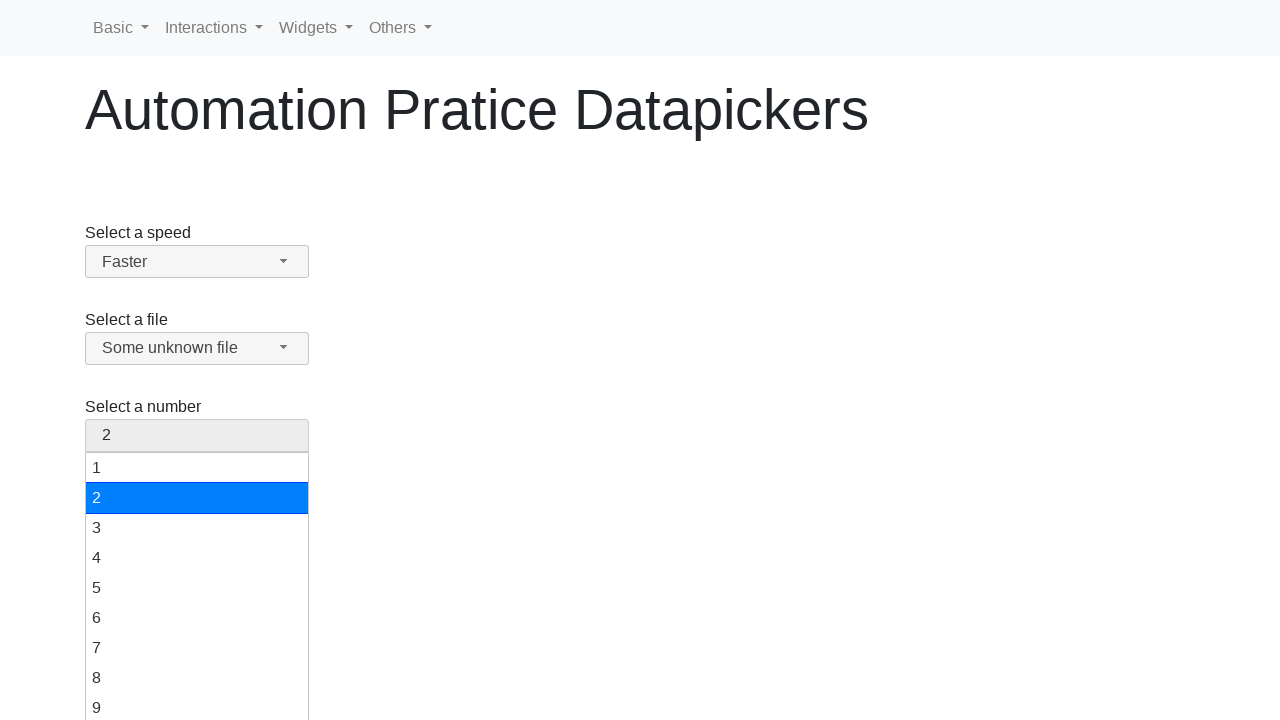

Selected random number option at index 4
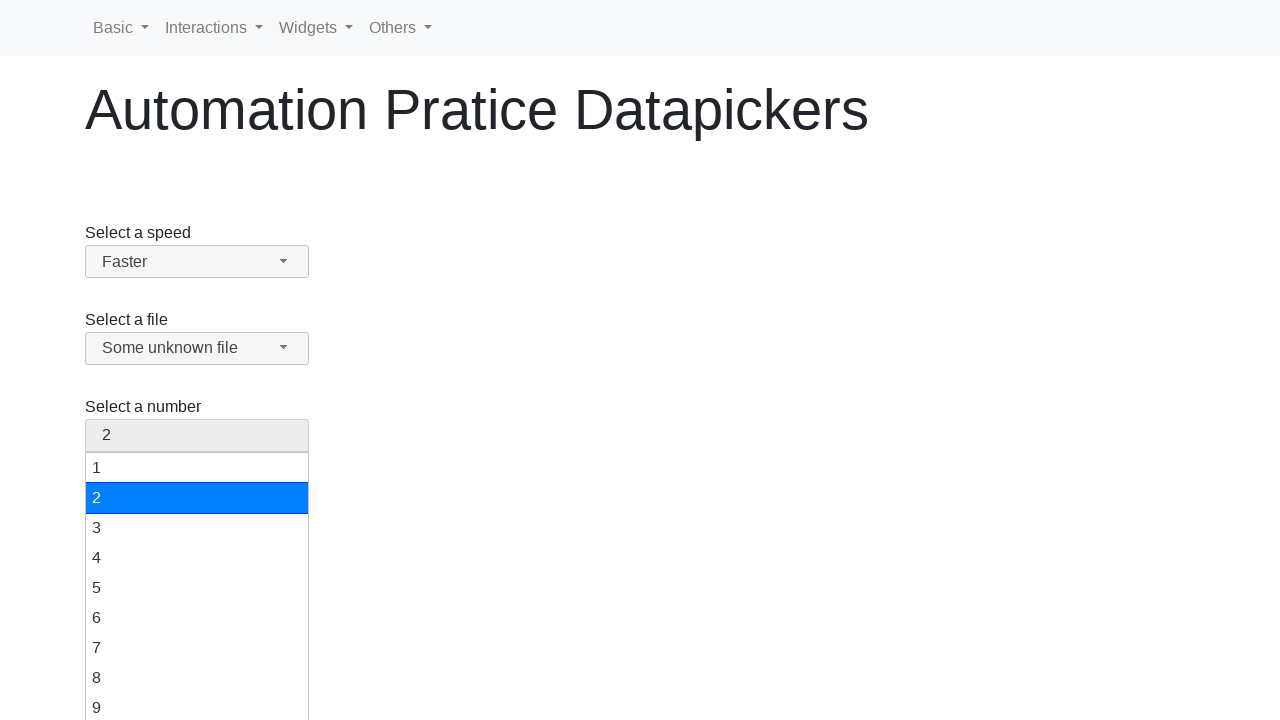

Clicked selected number option at (197, 588) on #number-menu .ui-menu-item-wrapper >> nth=4
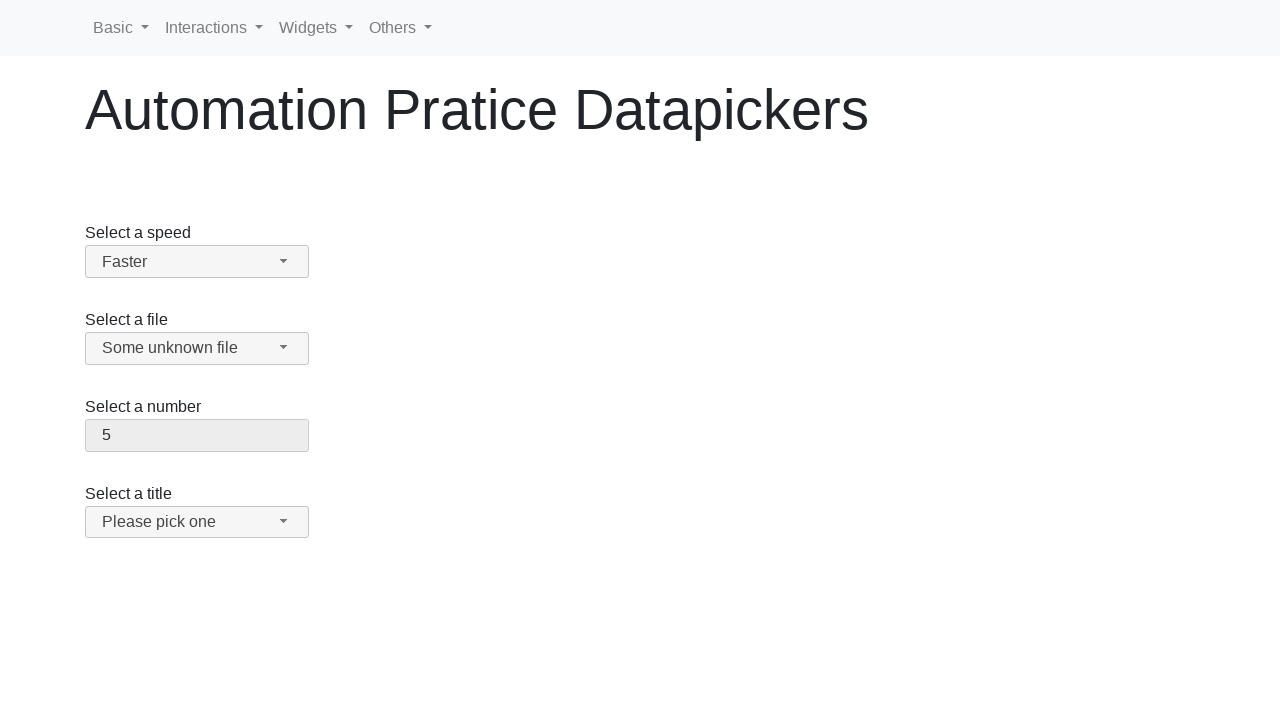

Clicked title/salutation dropdown button at (197, 522) on #salutation-button
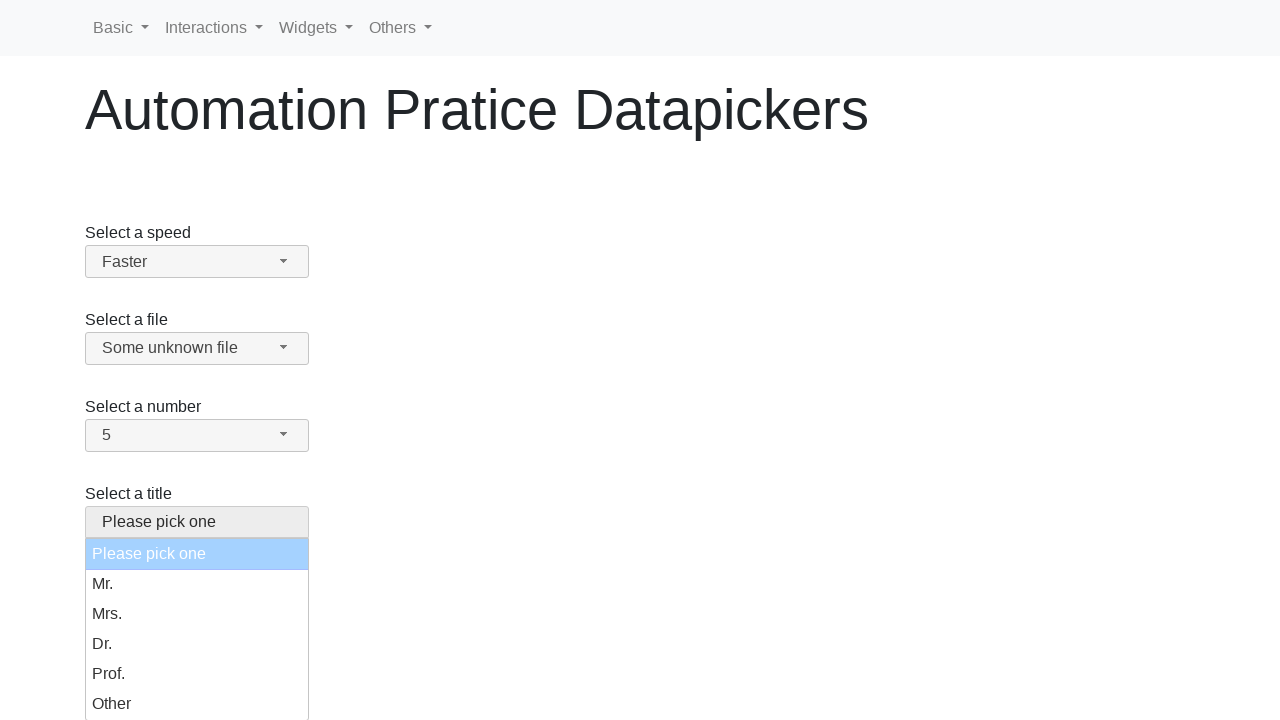

Title/salutation button is visible
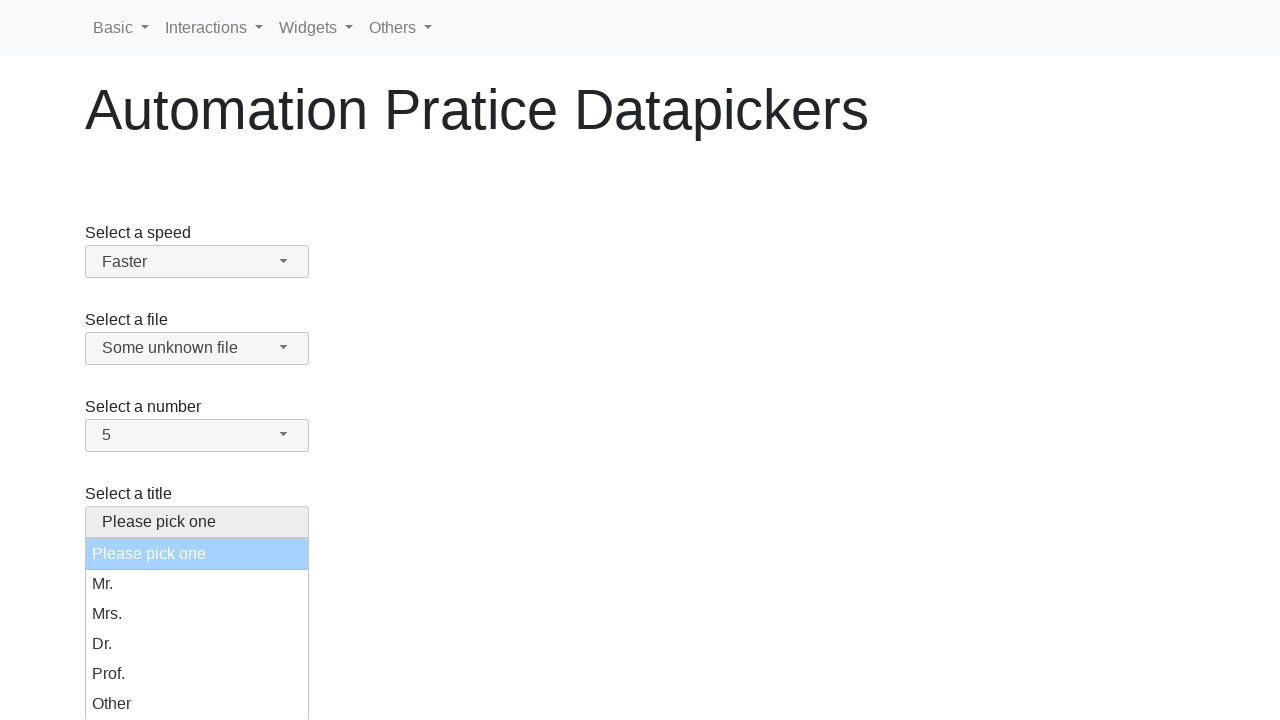

Found 5 enabled title options
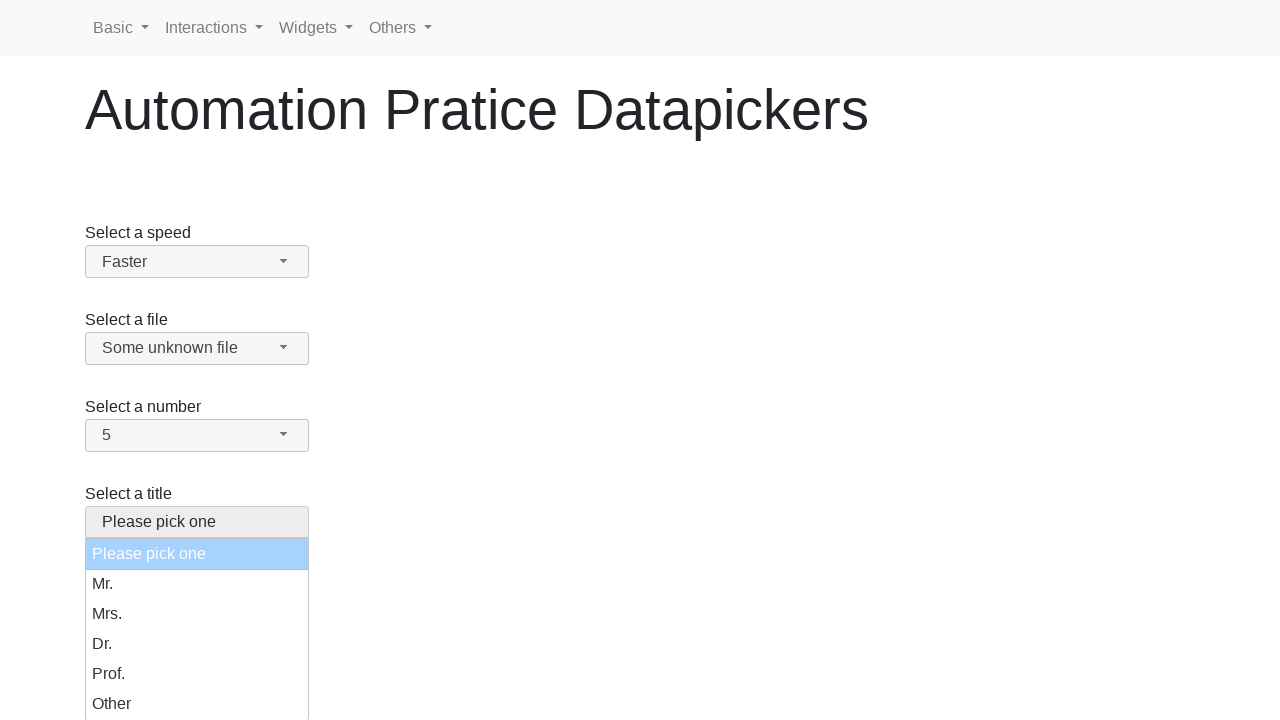

Selected random title option at index 1
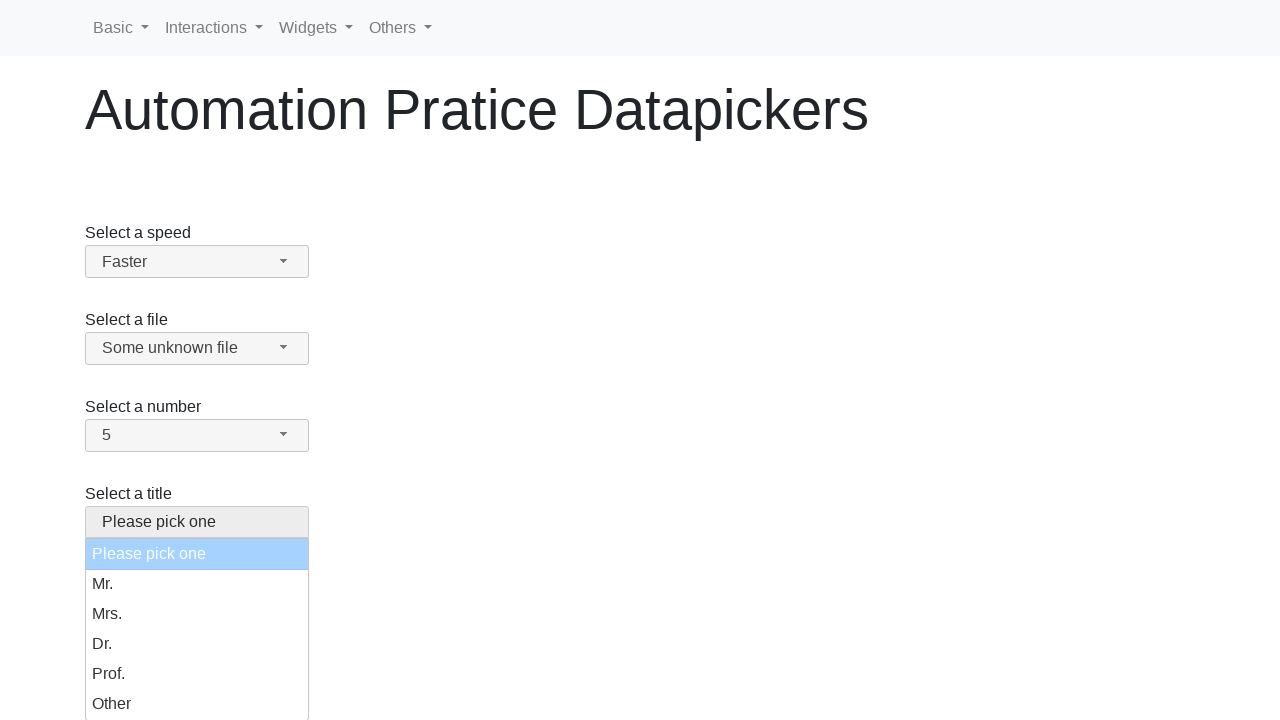

Clicked selected title option at (197, 614) on xpath=//ul[@id='salutation-menu']/li[not(contains(@class, 'ui-state-disabled'))]
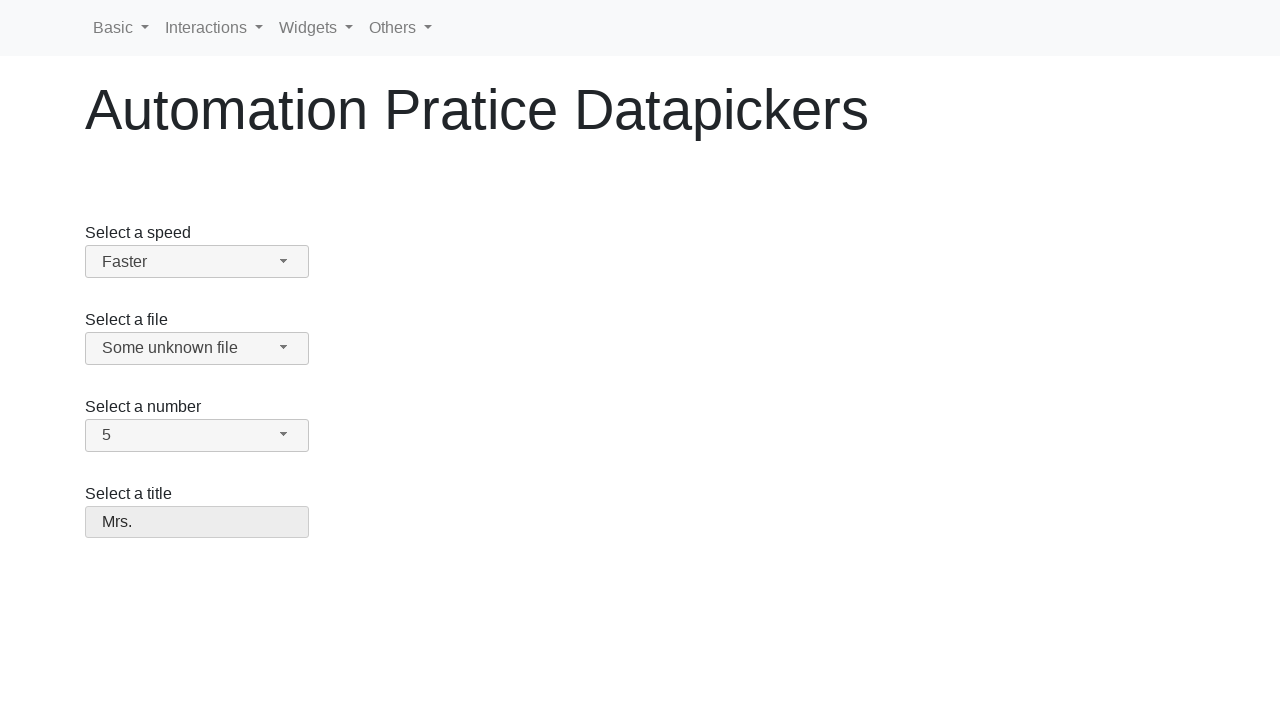

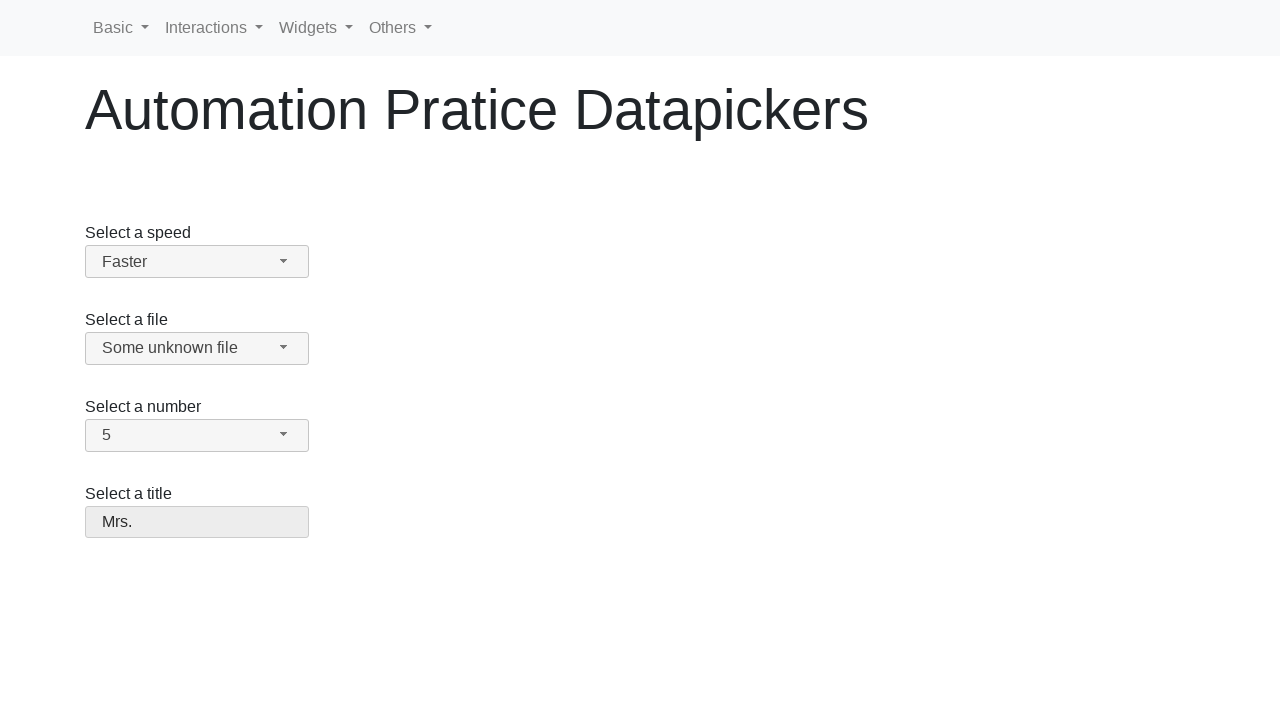